Tests dropdown selection functionality on Mercury Travels website by finding and selecting a value from the "nights" dropdown menu

Starting URL: https://www.mercurytravels.co.in

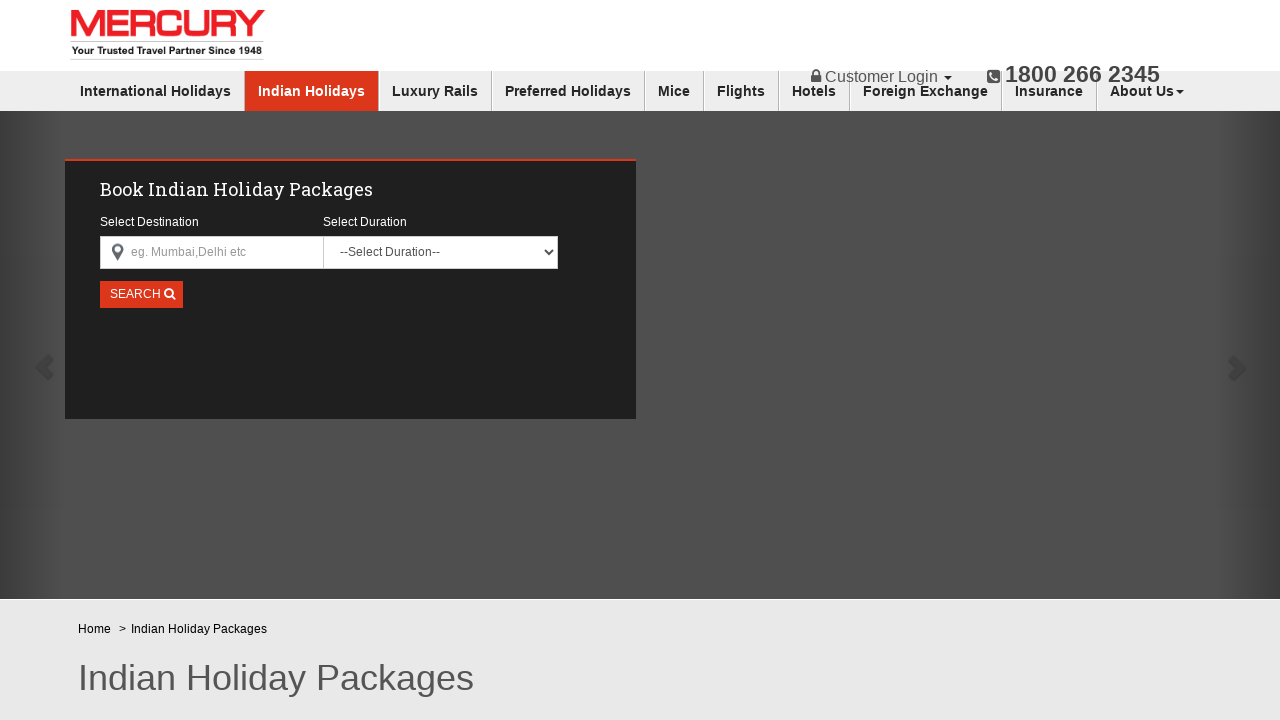

Waited 5 seconds for page to load
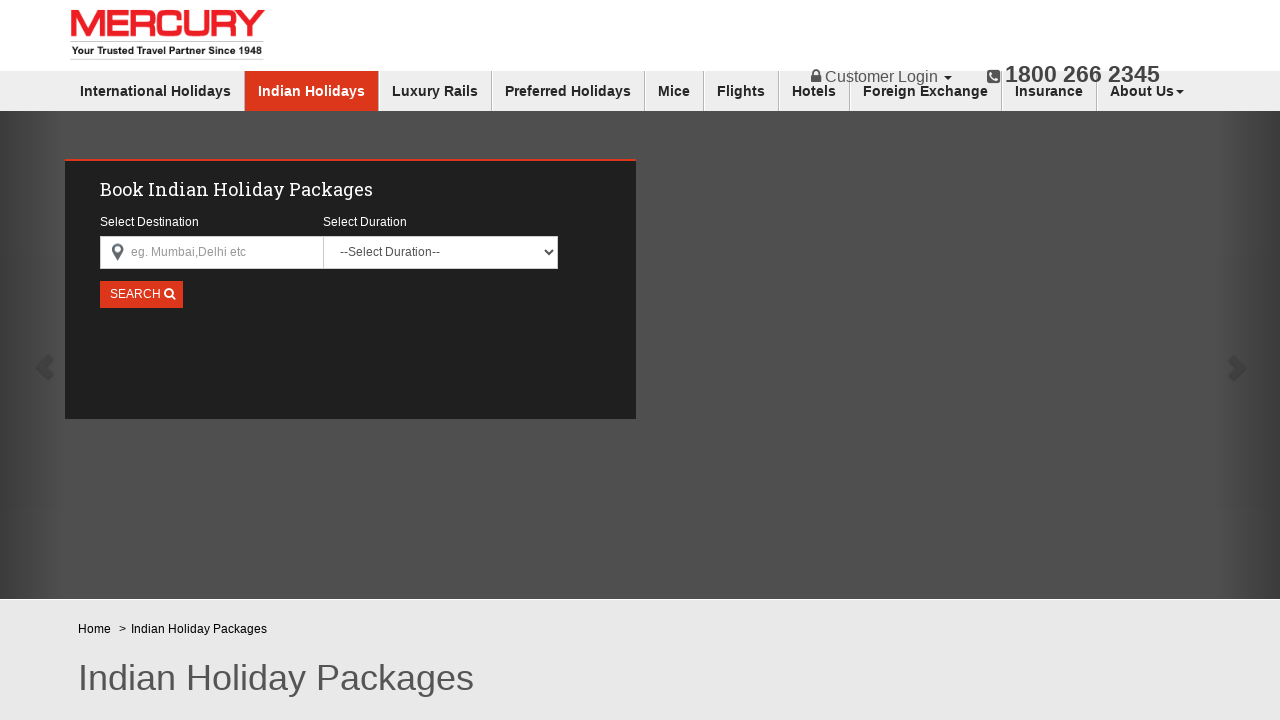

Found all select elements on the page
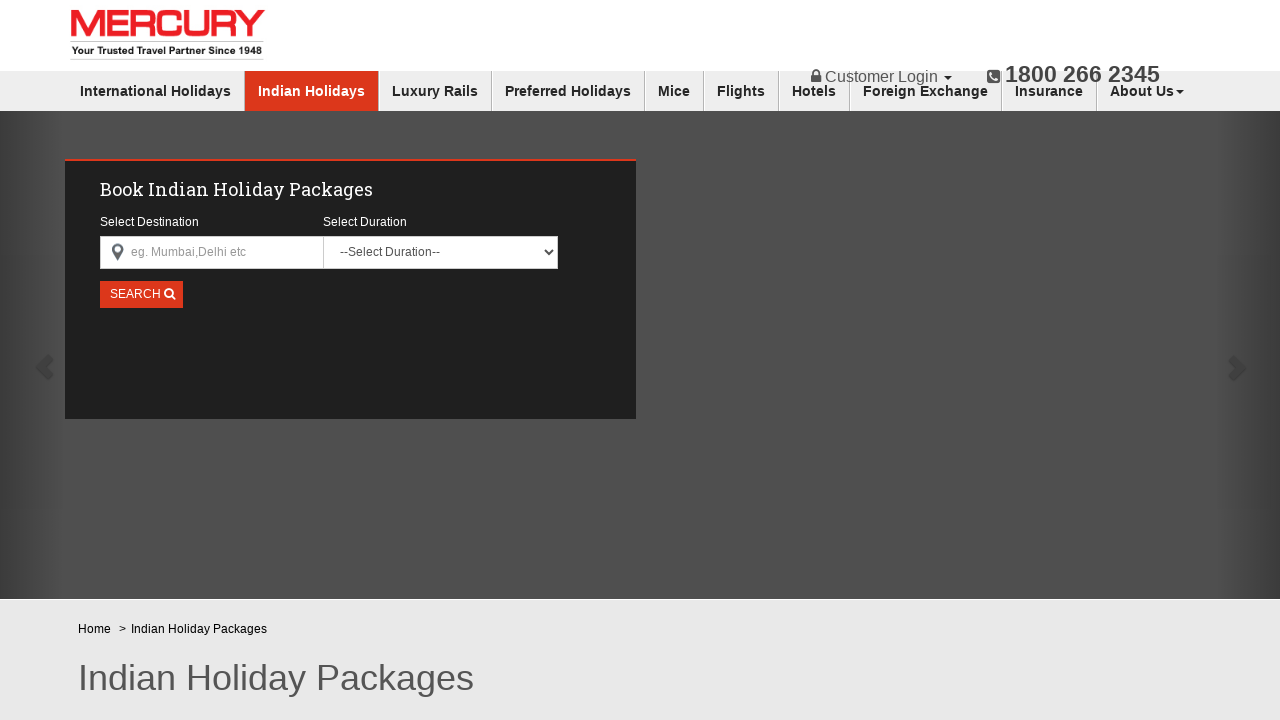

Selected 4th option (index 3) from nights dropdown
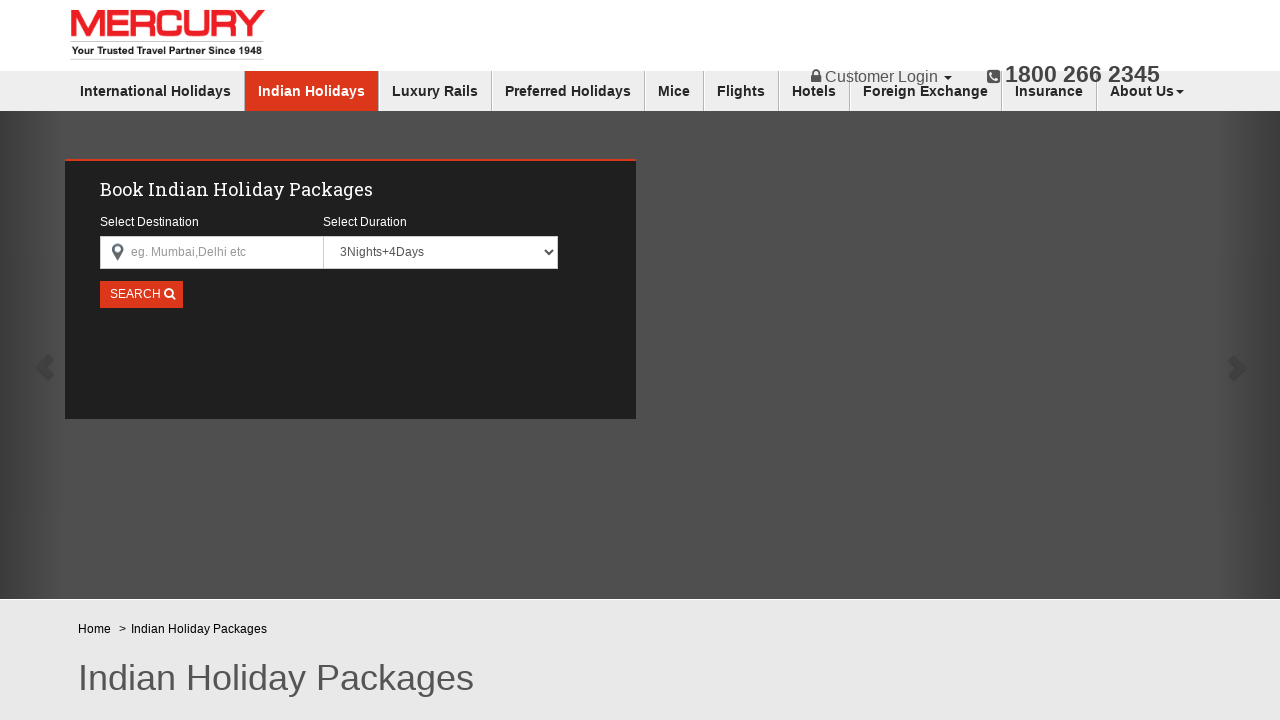

Waited 5 seconds to view the selection
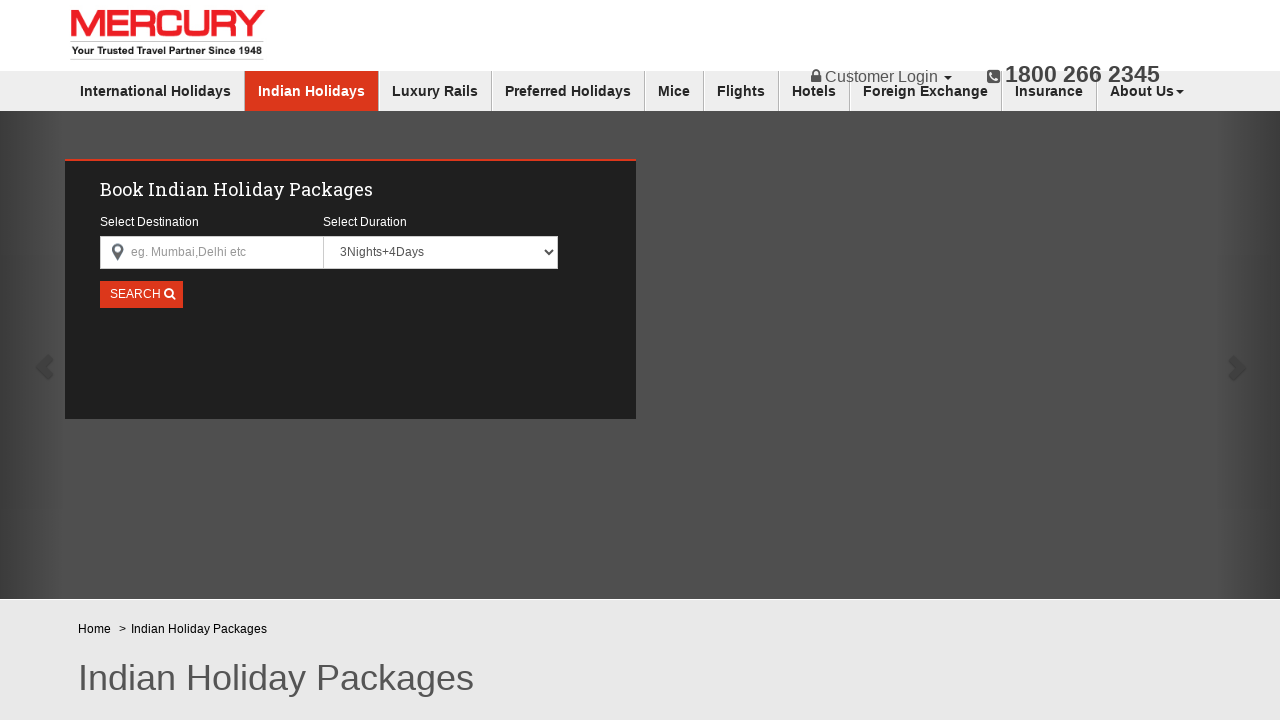

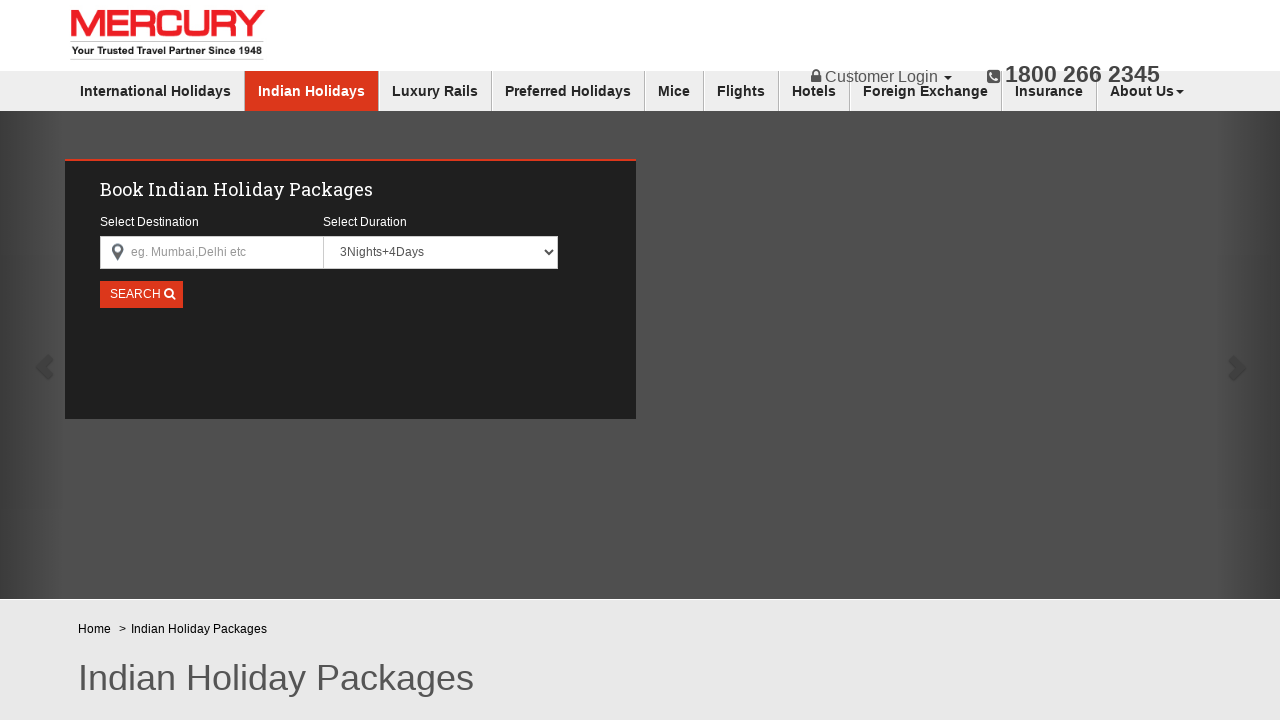